Tests clicking on the sign-in link on the Rediff homepage to navigate to the login page

Starting URL: https://rediff.com

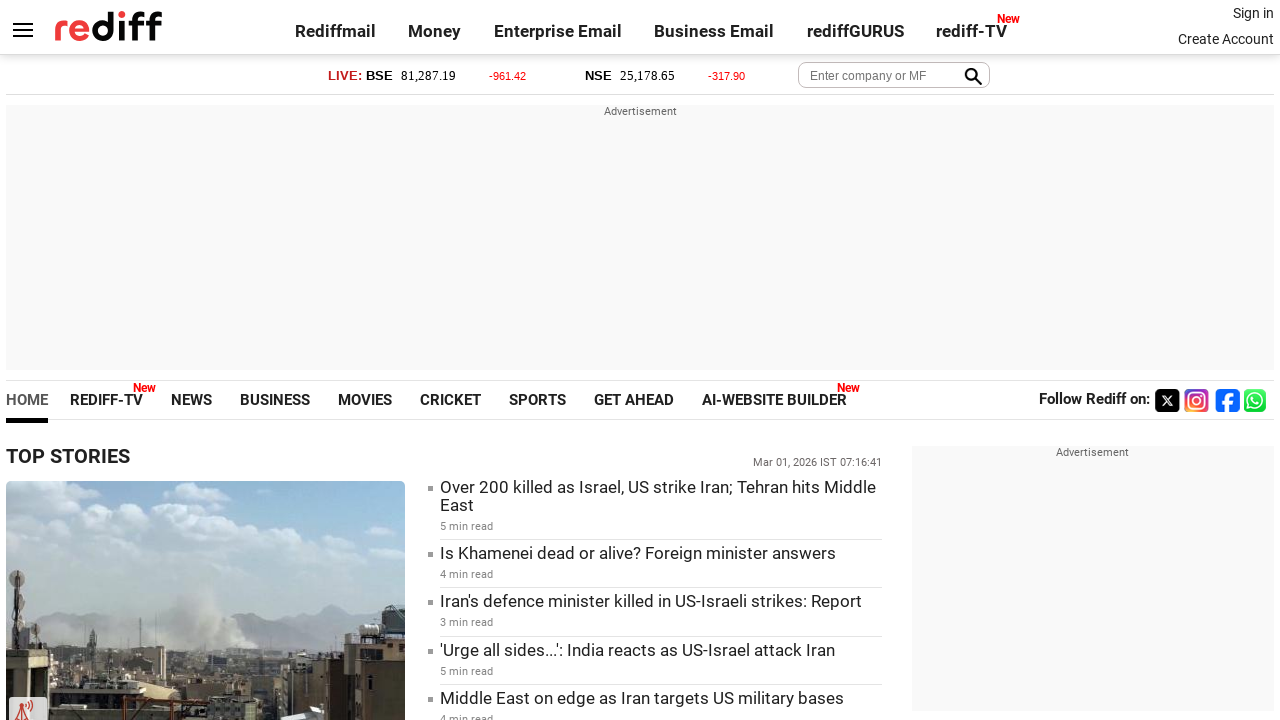

Navigated to Rediff homepage
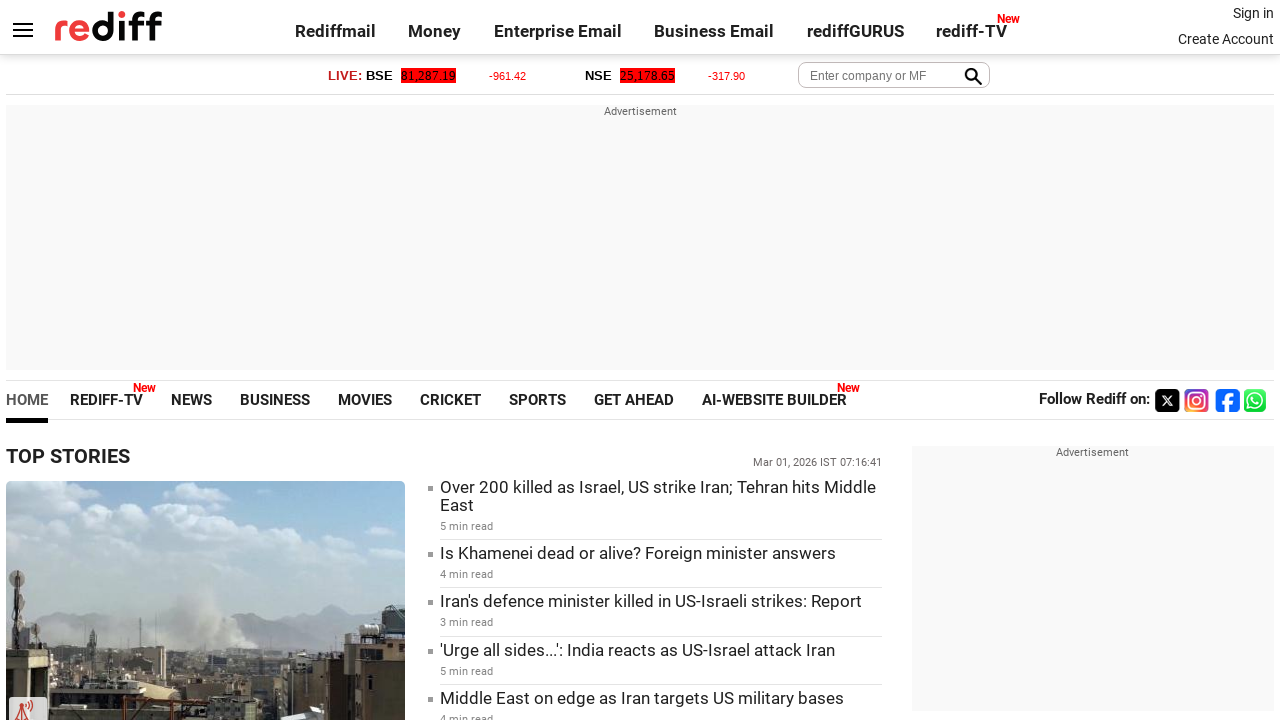

Clicked on the sign-in link at (1253, 13) on .signin
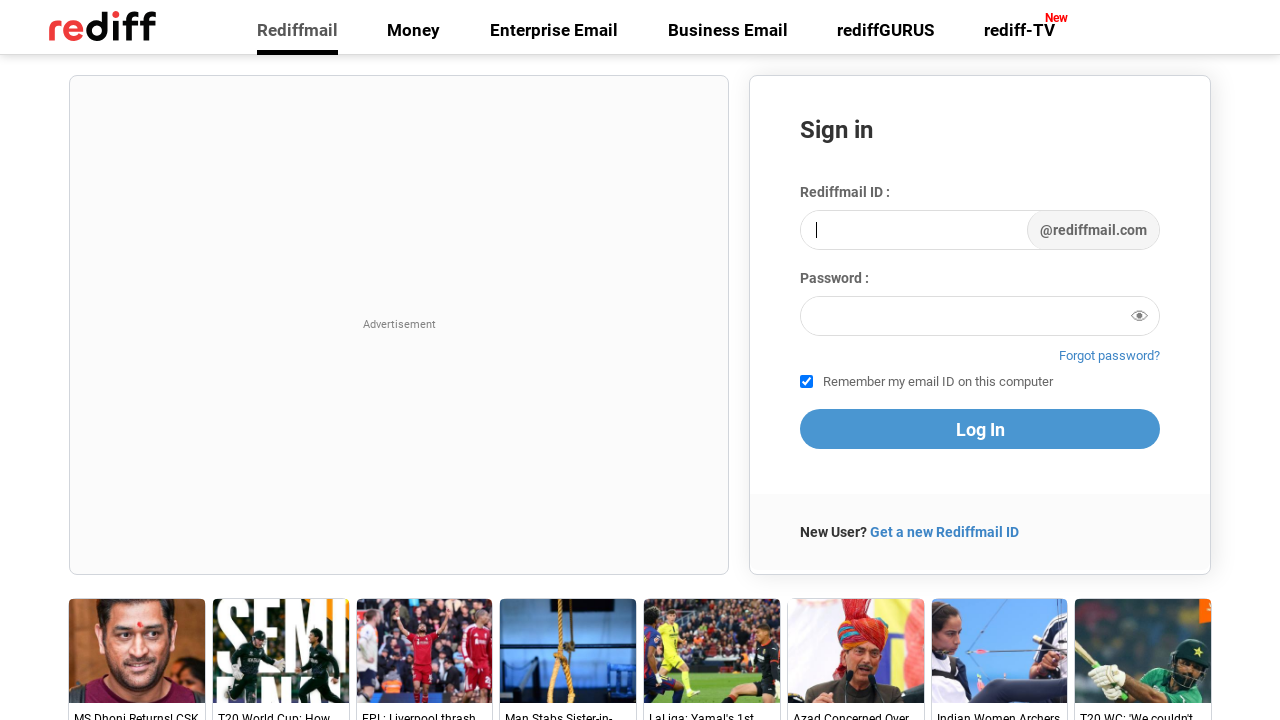

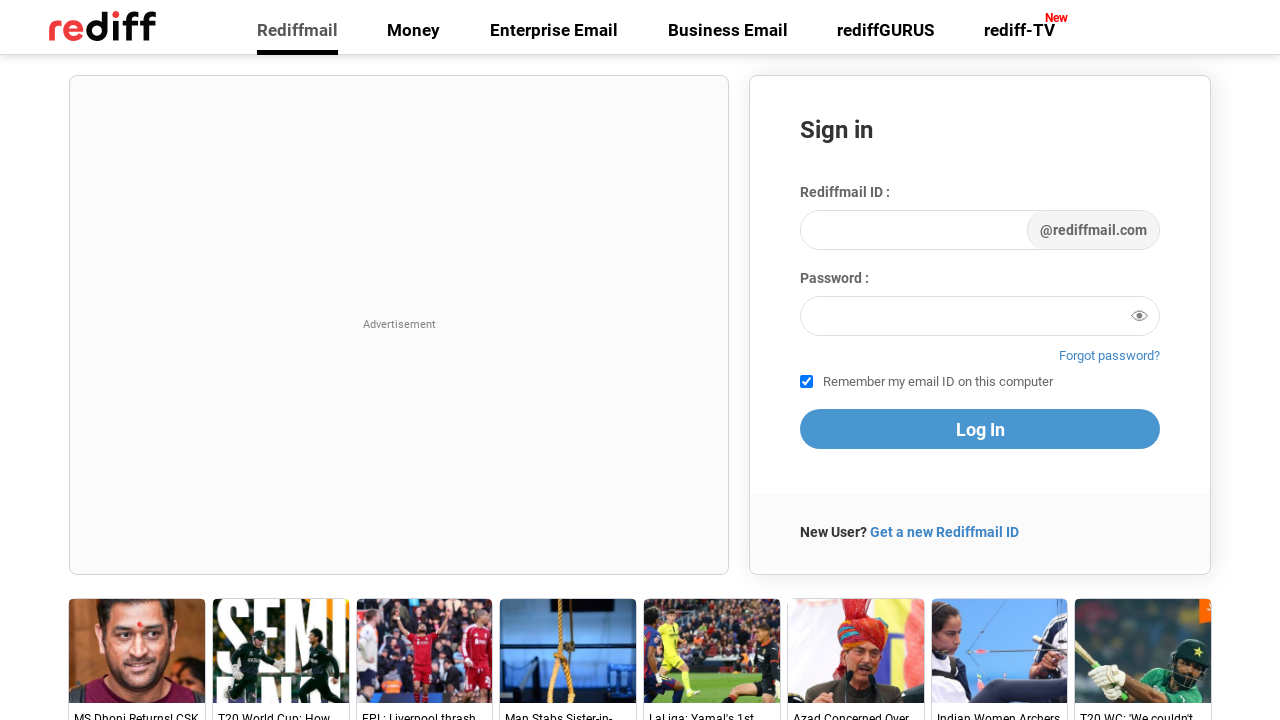